Tests handling of a JavaScript prompt dialog by entering text and accepting the dialog

Starting URL: https://the-internet.herokuapp.com/javascript_alerts

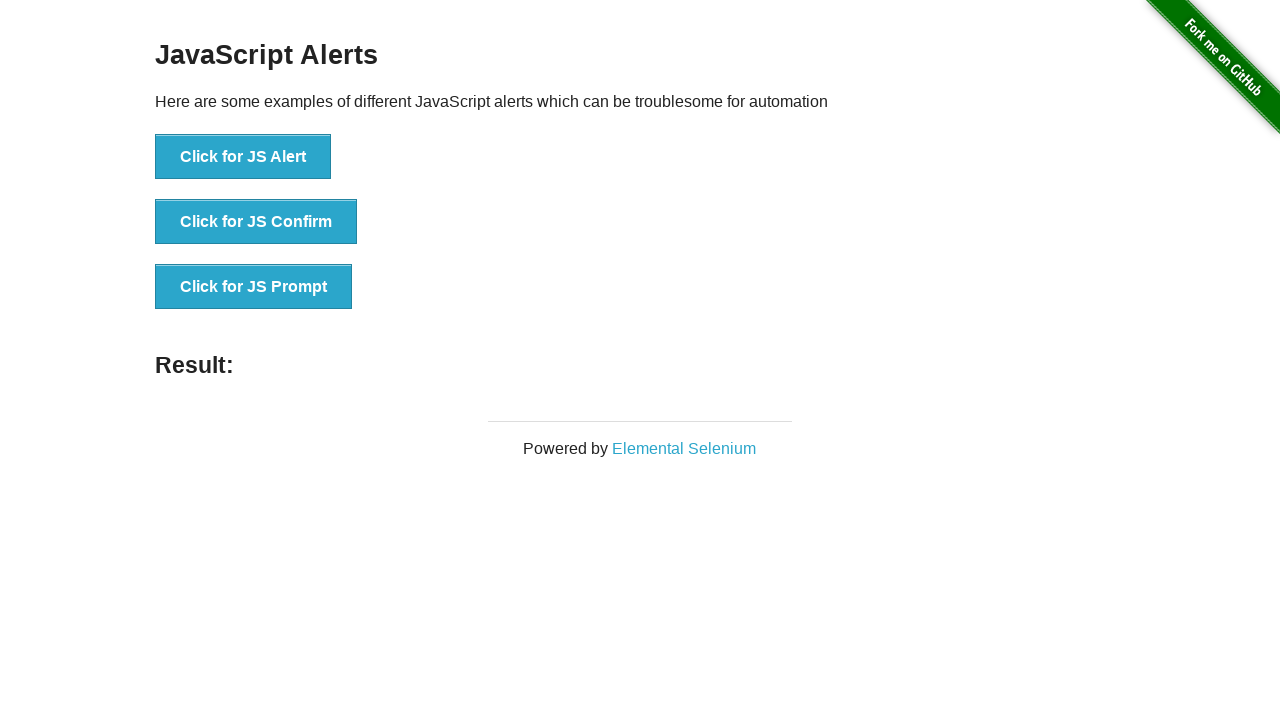

Set up dialog handler to accept prompt with text 'SHAZZAD'
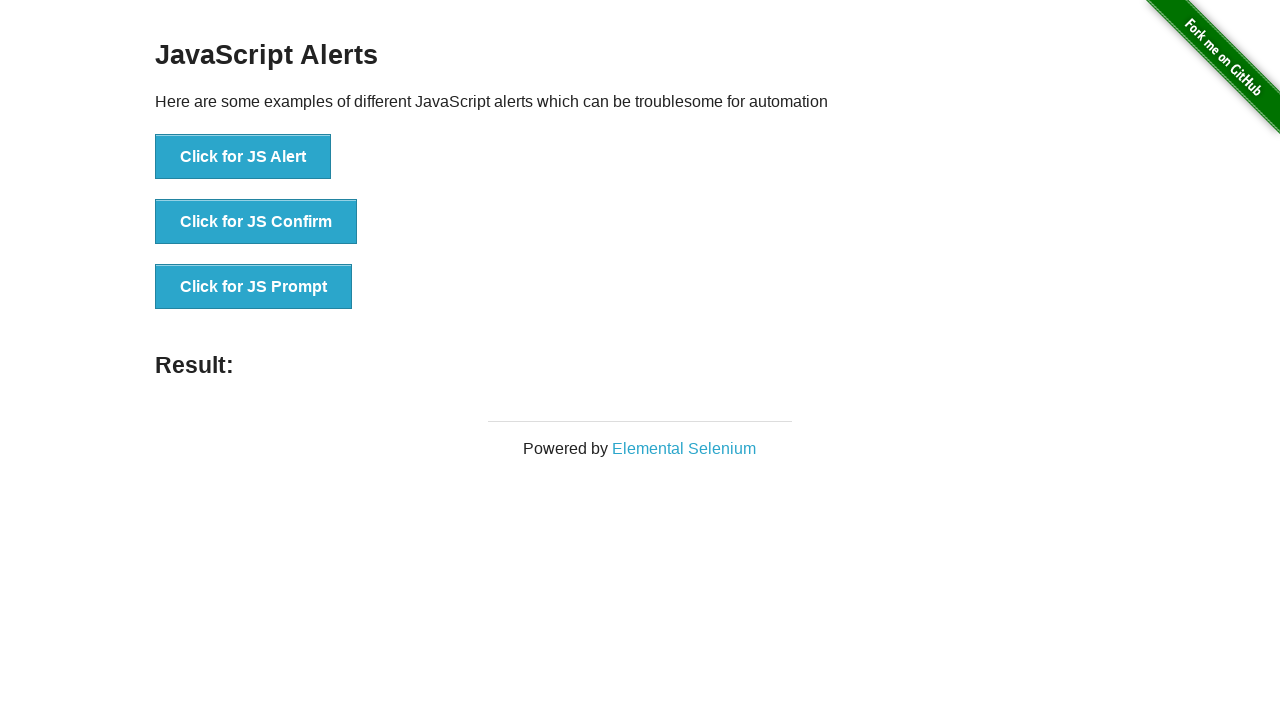

Clicked button to trigger JS Prompt dialog at (254, 287) on xpath=//button[normalize-space()='Click for JS Prompt']
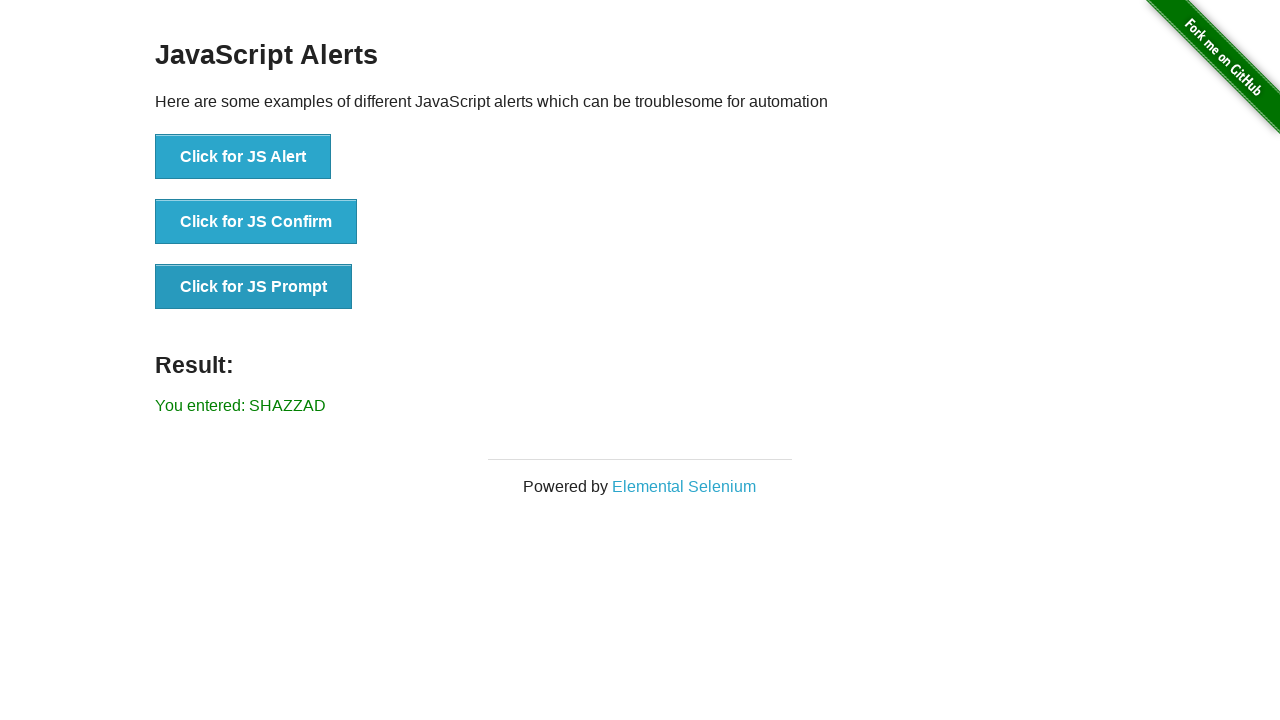

Verified prompt dialog was handled and result text 'You entered: SHAZZAD' appeared
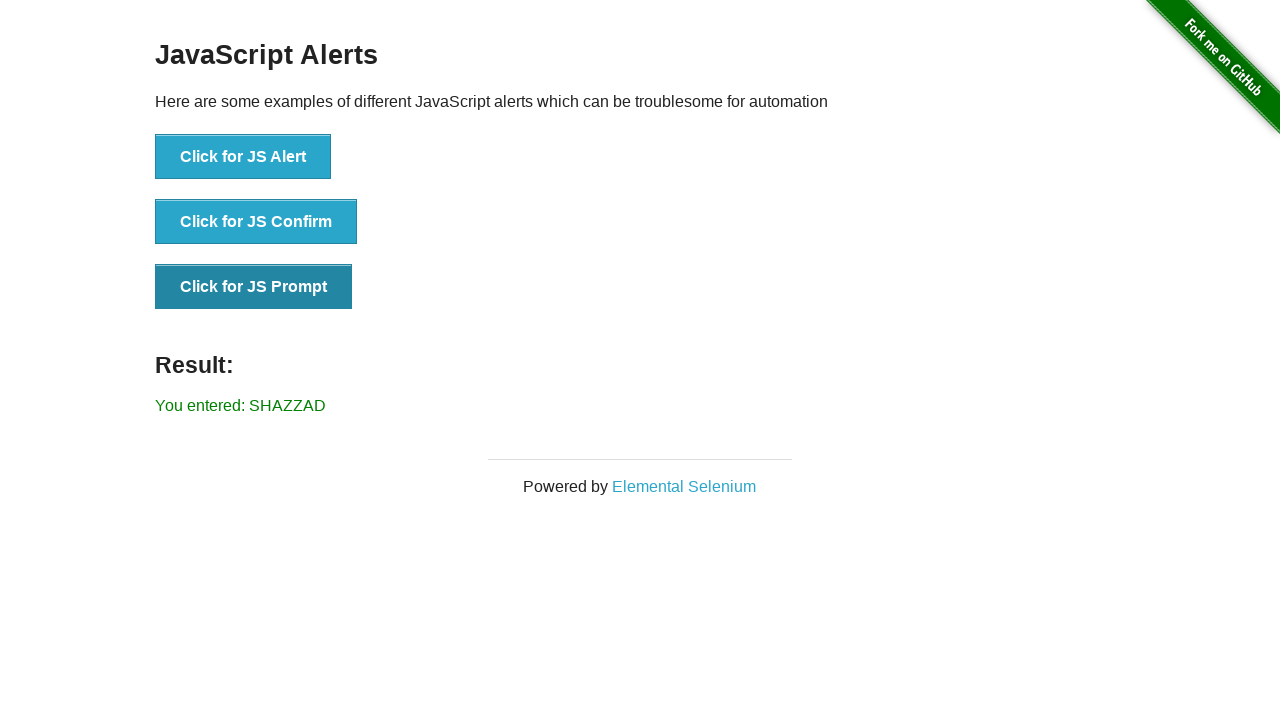

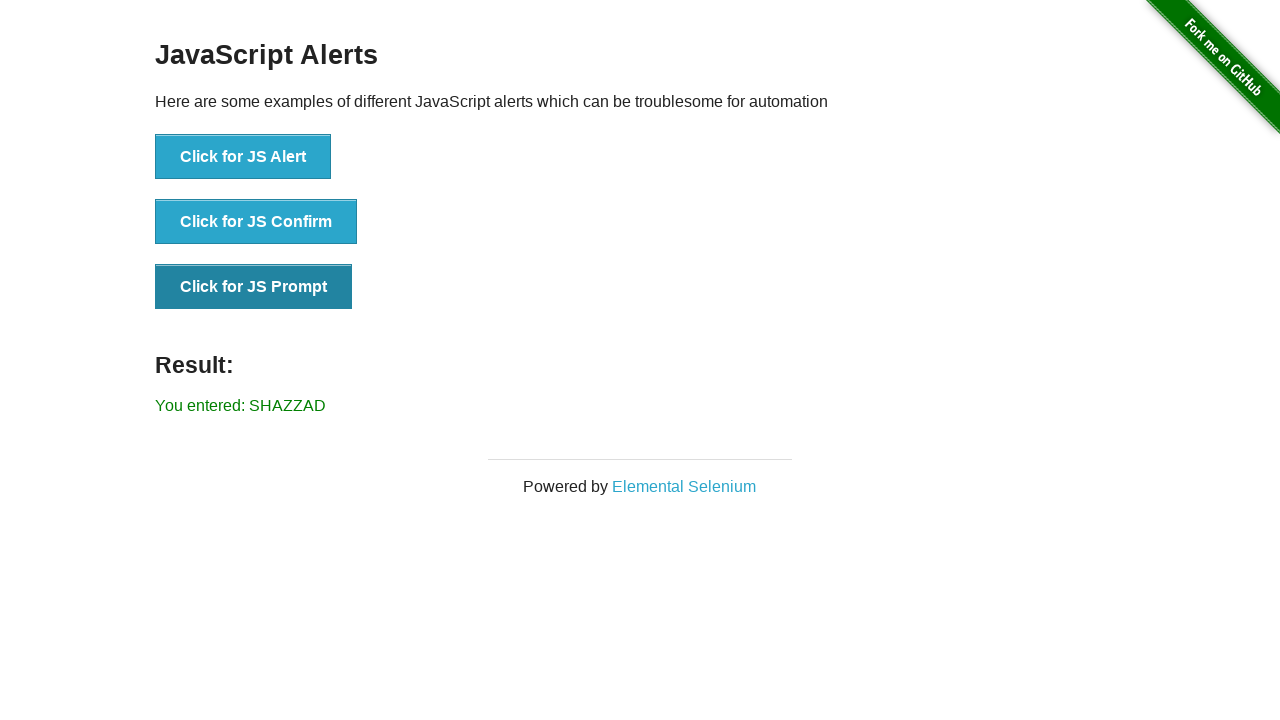